Tests registration form submission by filling required fields (first name, last name, email) and verifying successful registration message

Starting URL: http://suninjuly.github.io/registration1.html

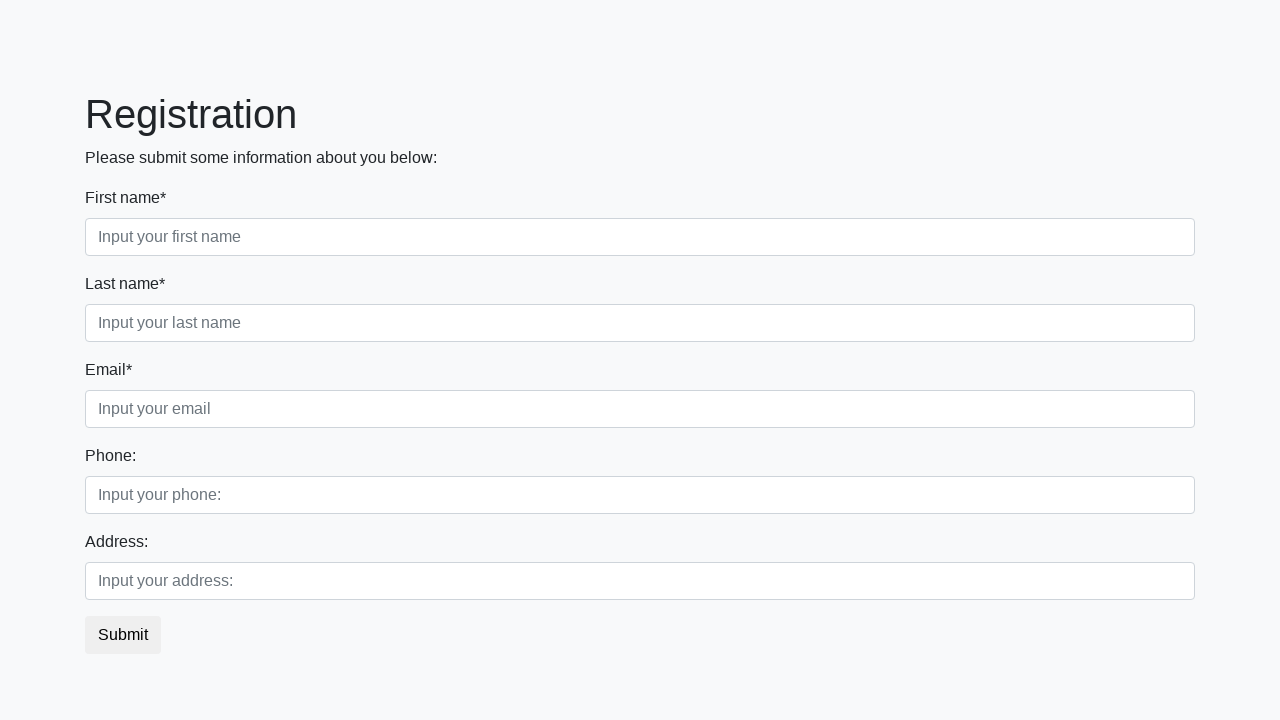

Filled first name field with 'John' on .first:required
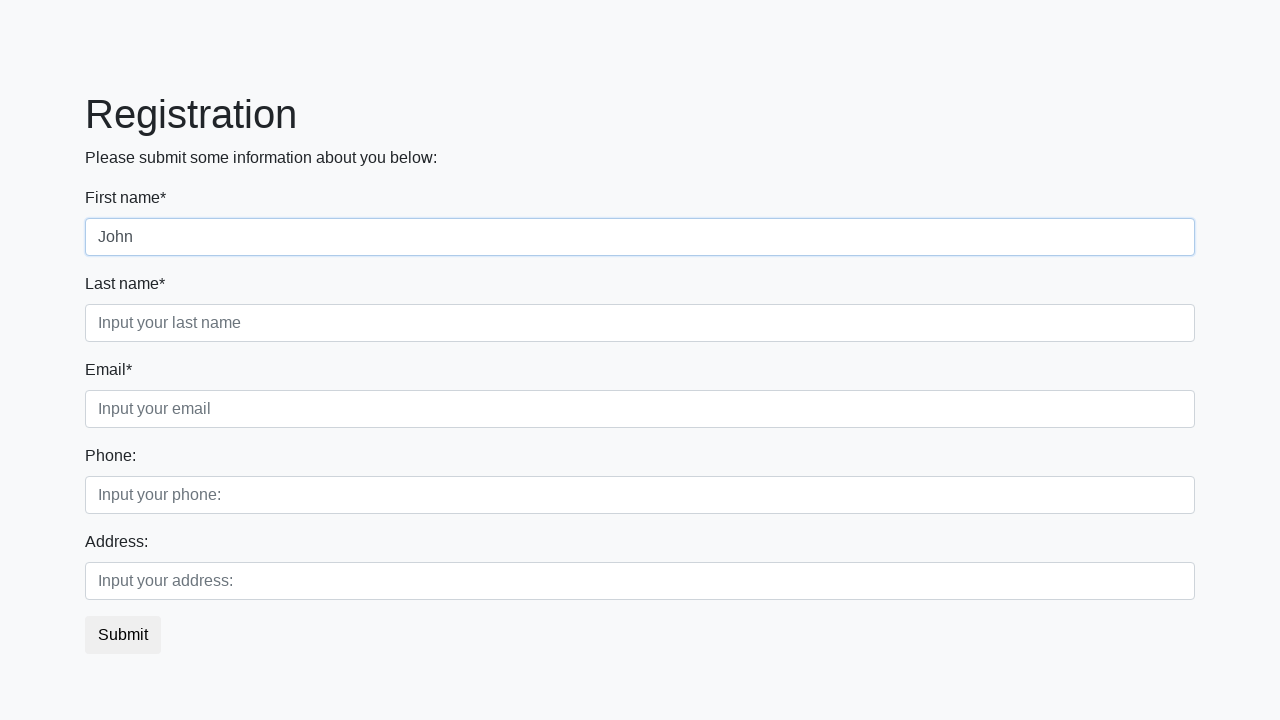

Filled last name field with 'Smith' on .second:required
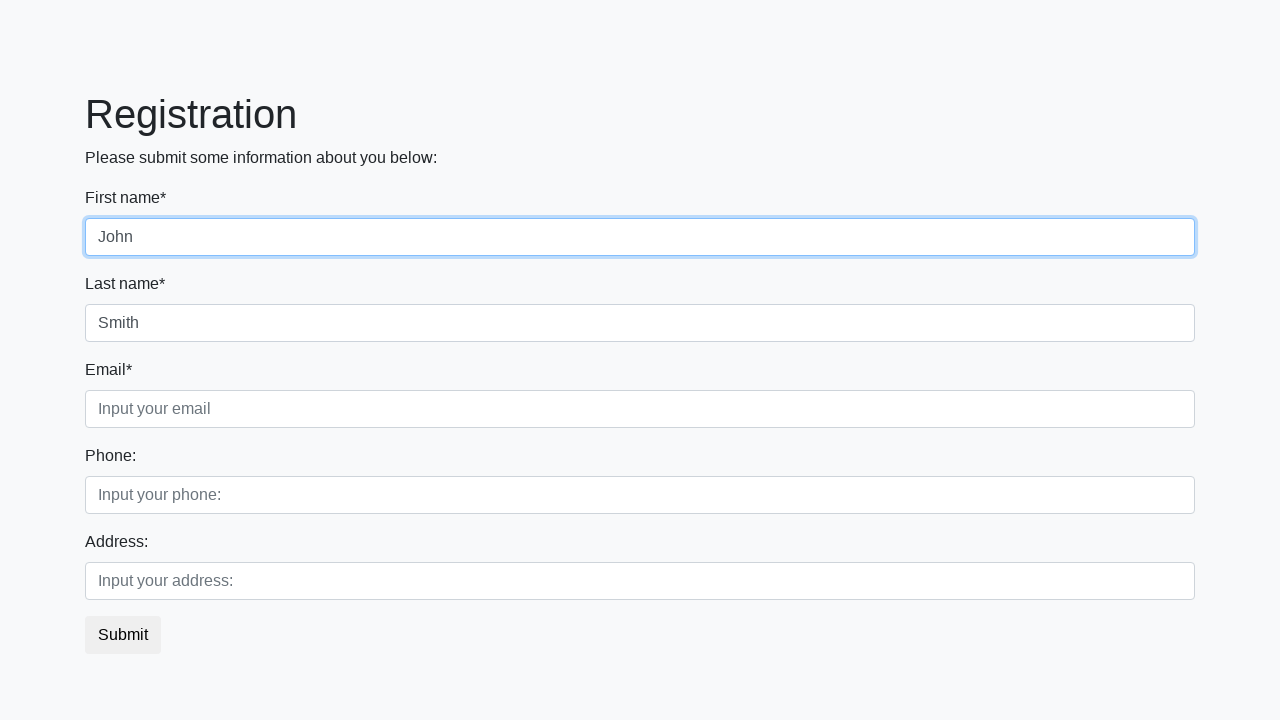

Filled email field with 'john.smith@example.com' on .third:required
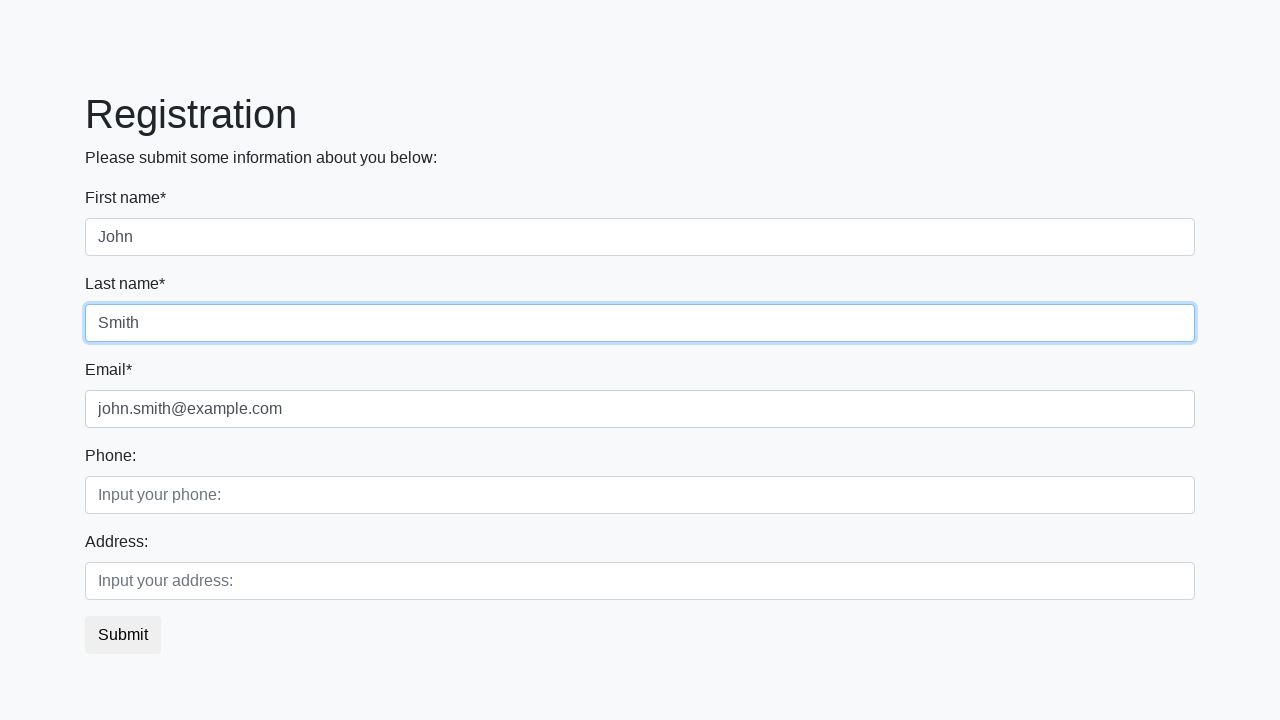

Clicked registration submit button at (123, 635) on button.btn
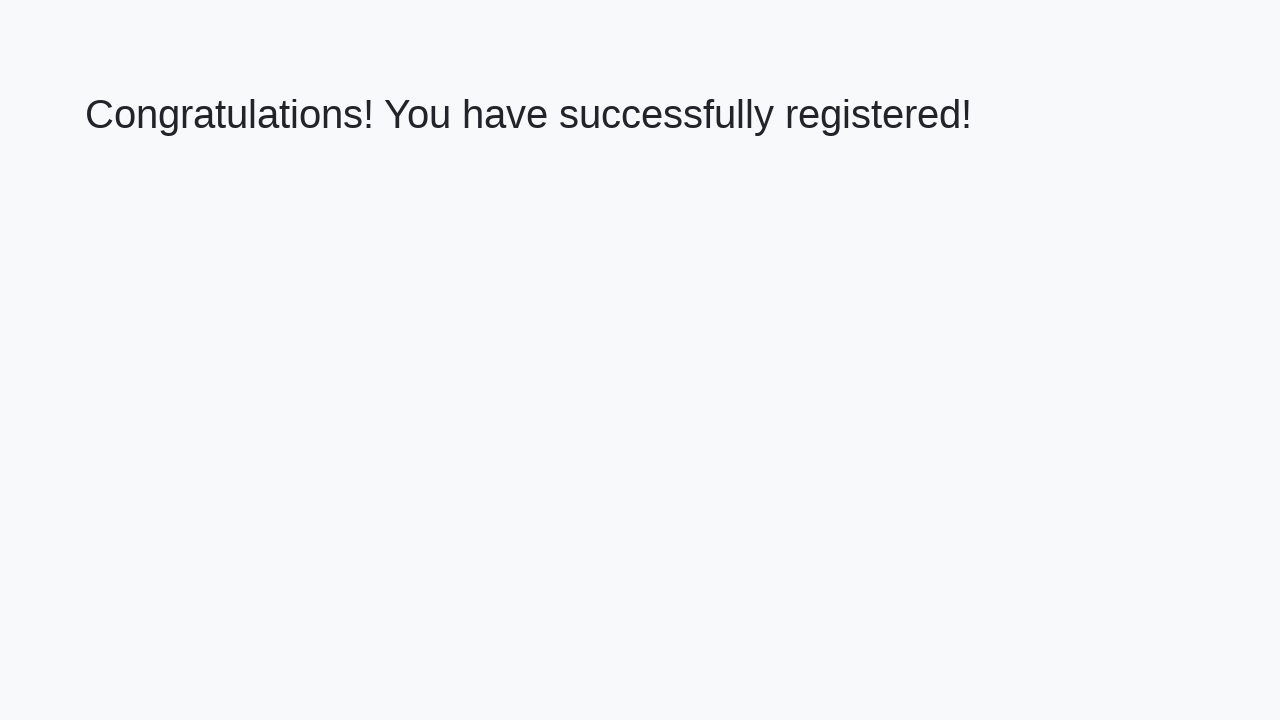

Success message heading appeared
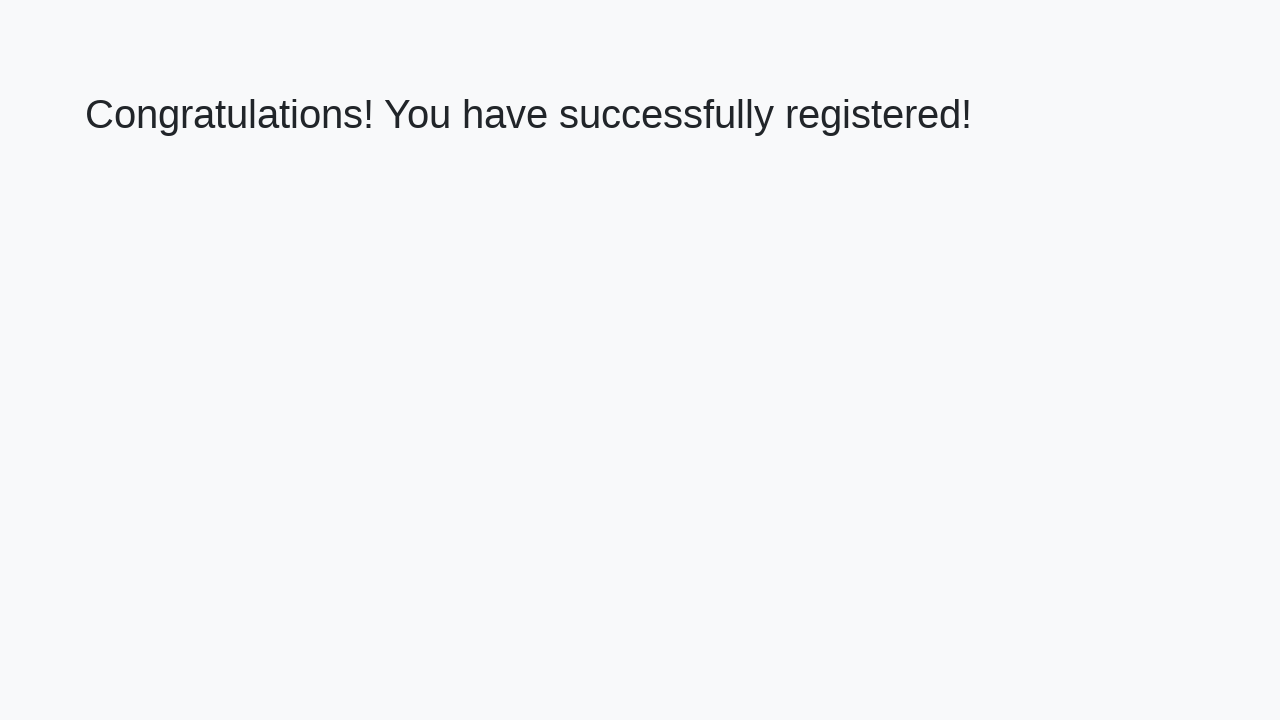

Retrieved success message text: 'Congratulations! You have successfully registered!'
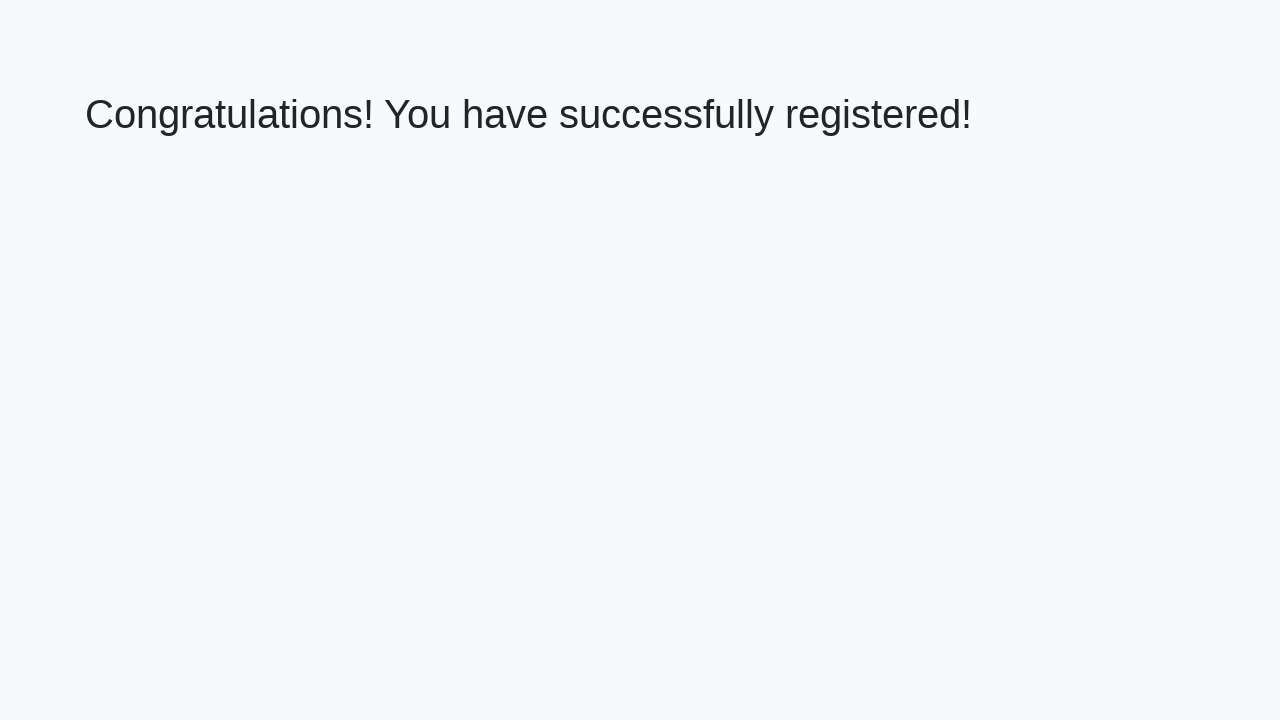

Verified success message matches expected text
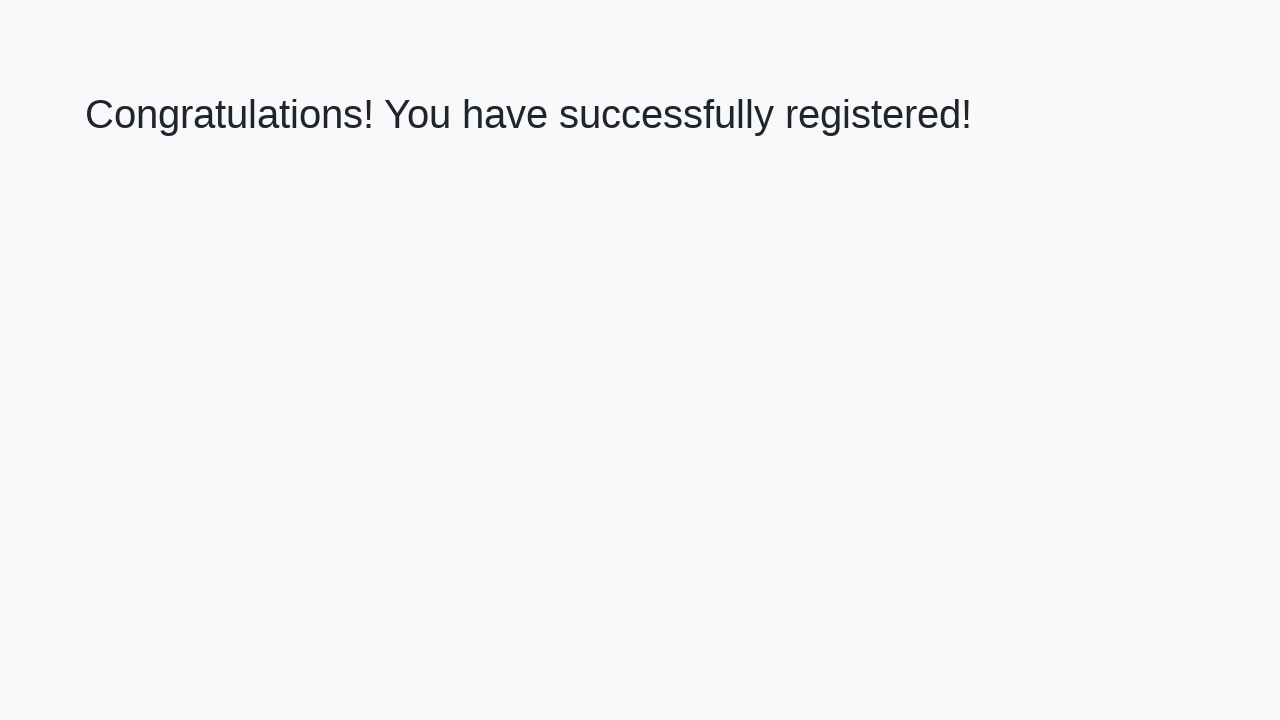

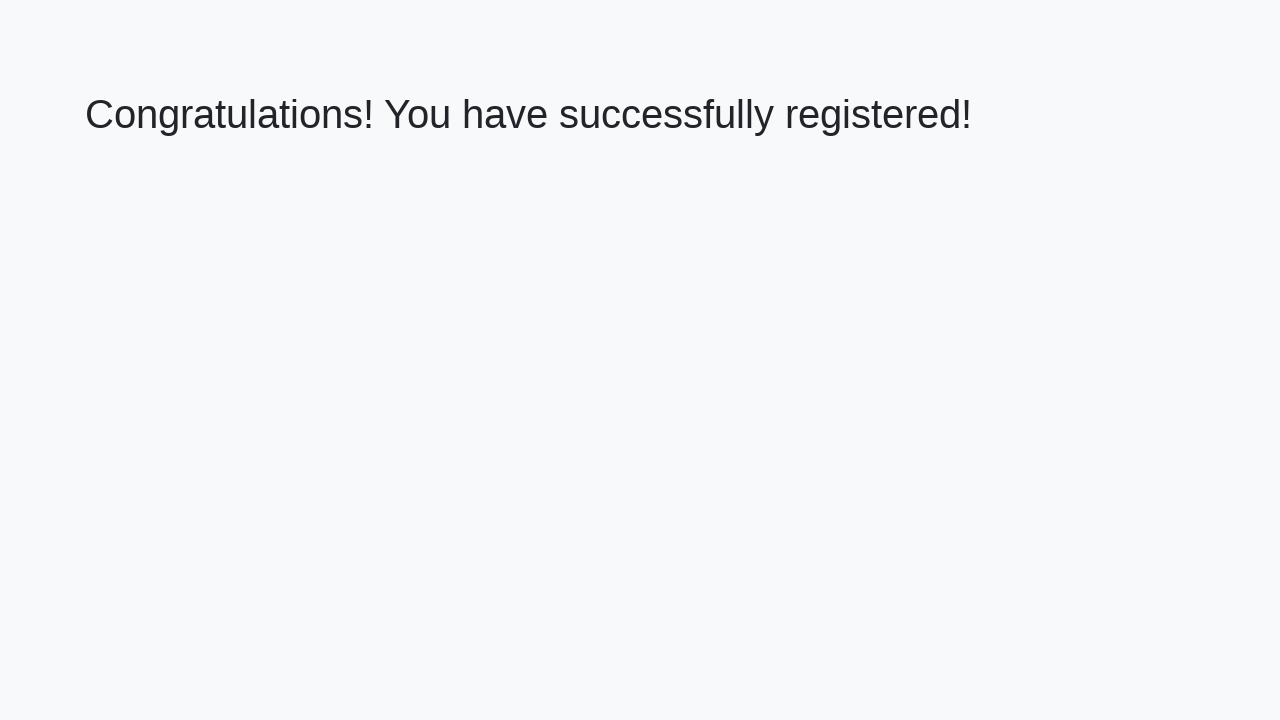